Tests table interaction by reading table headers and rows, then clicking a checkbox in a specific row based on text content

Starting URL: https://letcode.in/table

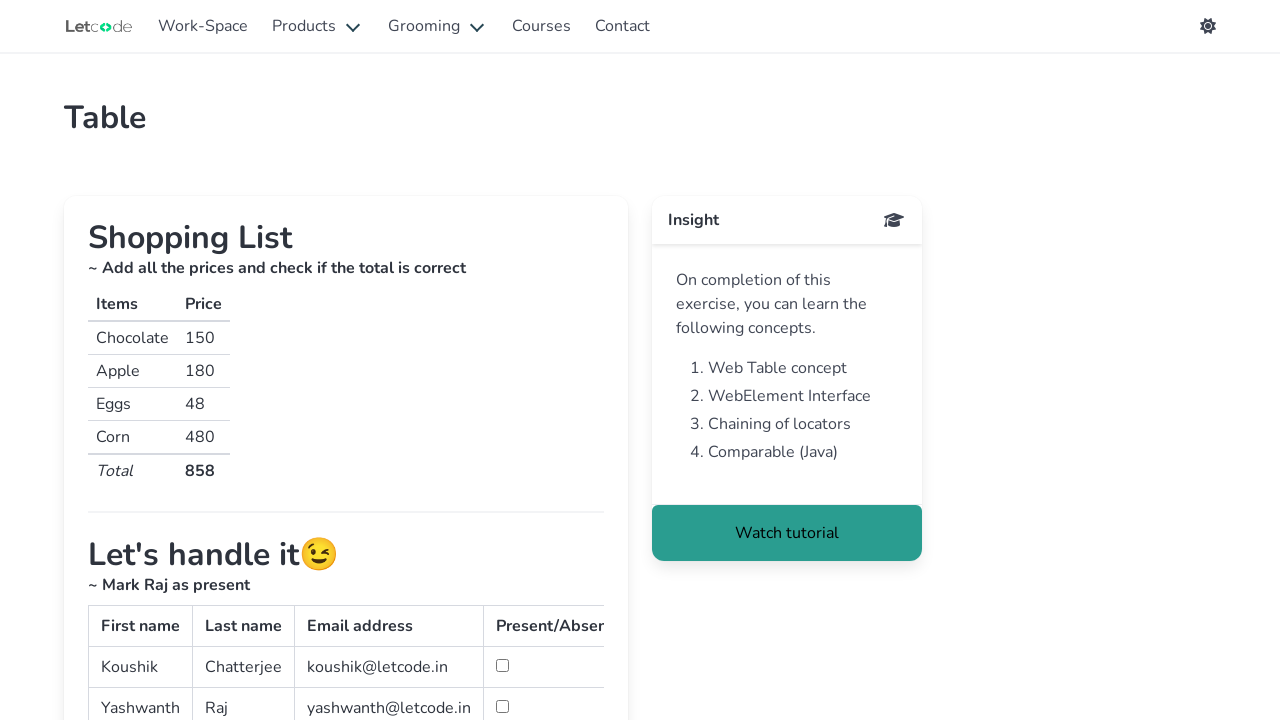

Located main table with id 'simpletable'
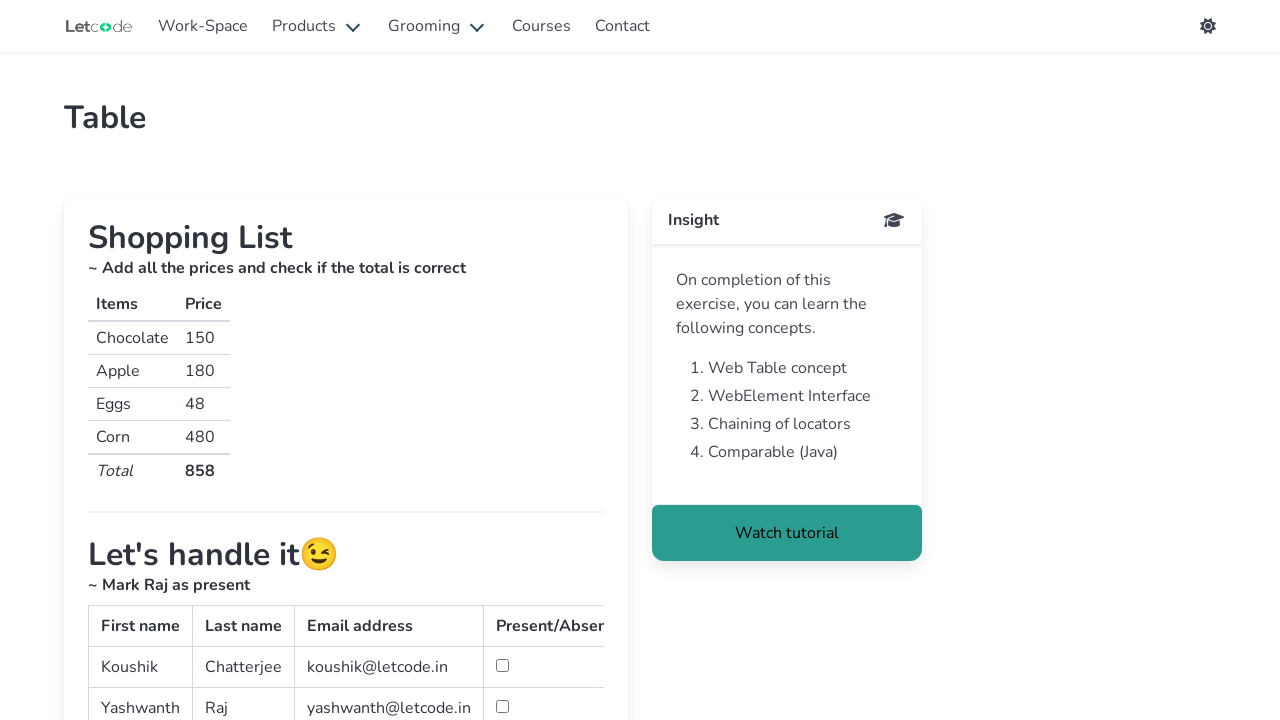

Retrieved all table headers
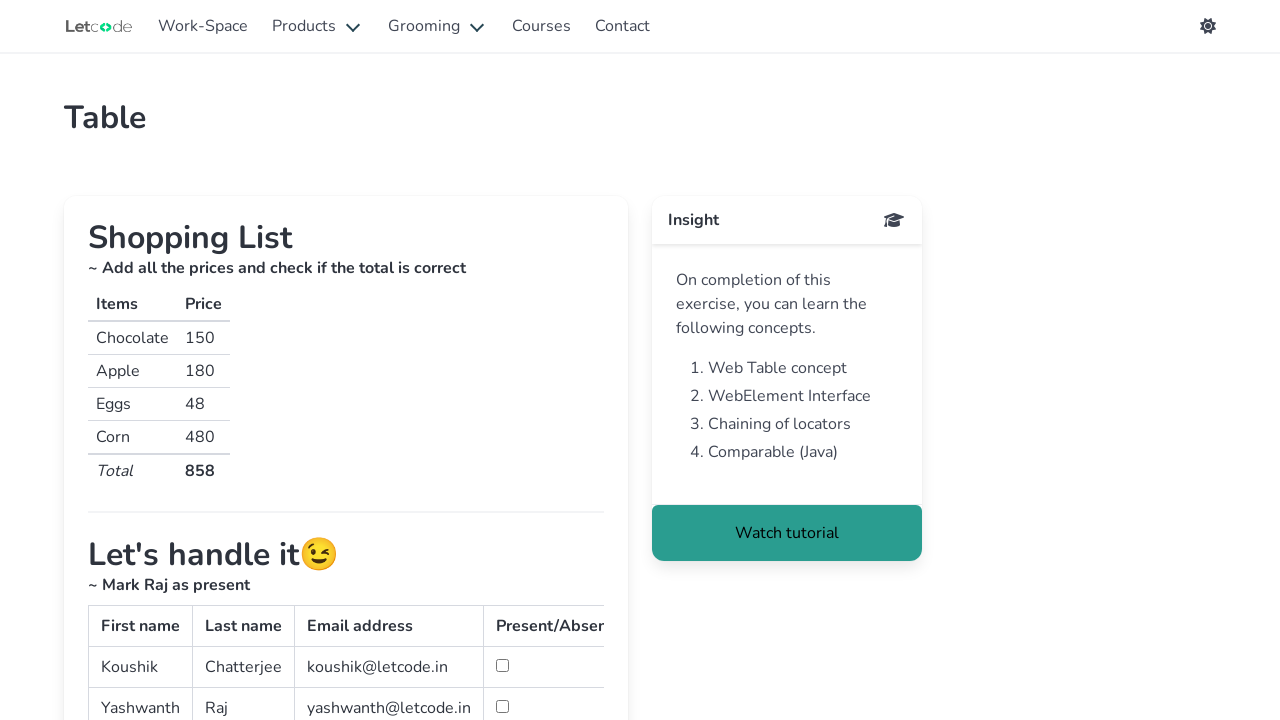

Read table header: First name
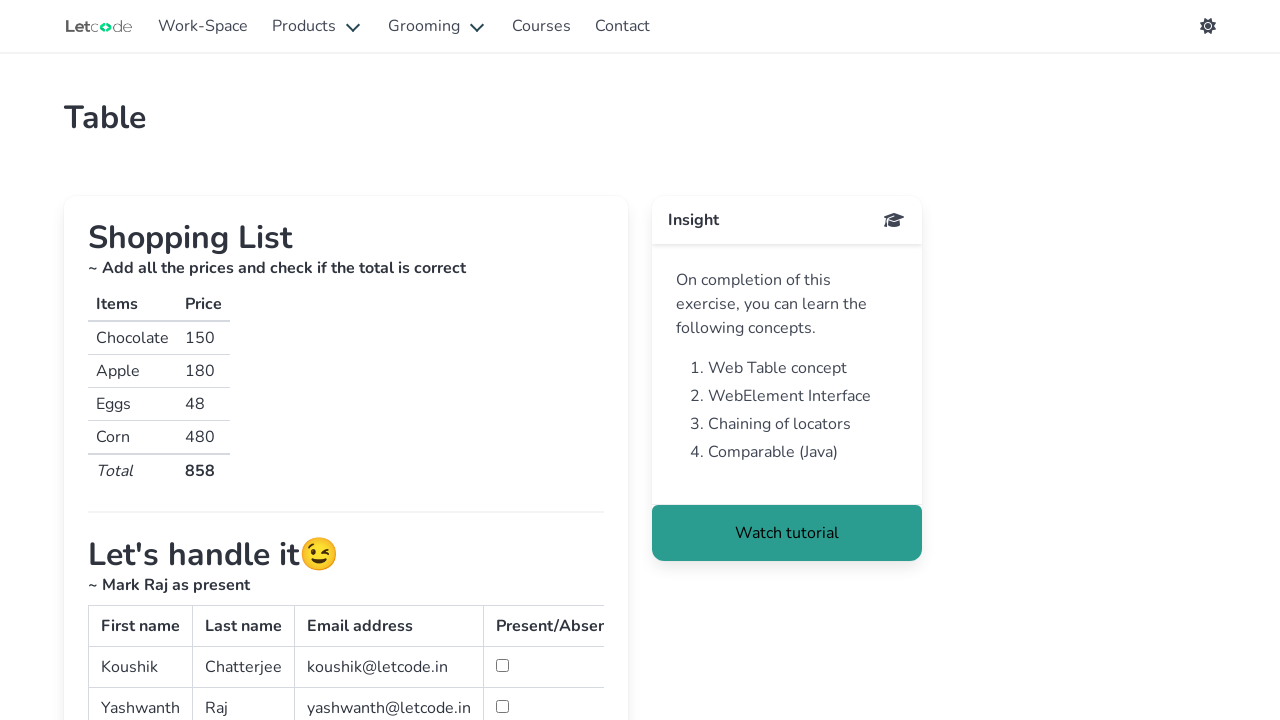

Read table header: Last name
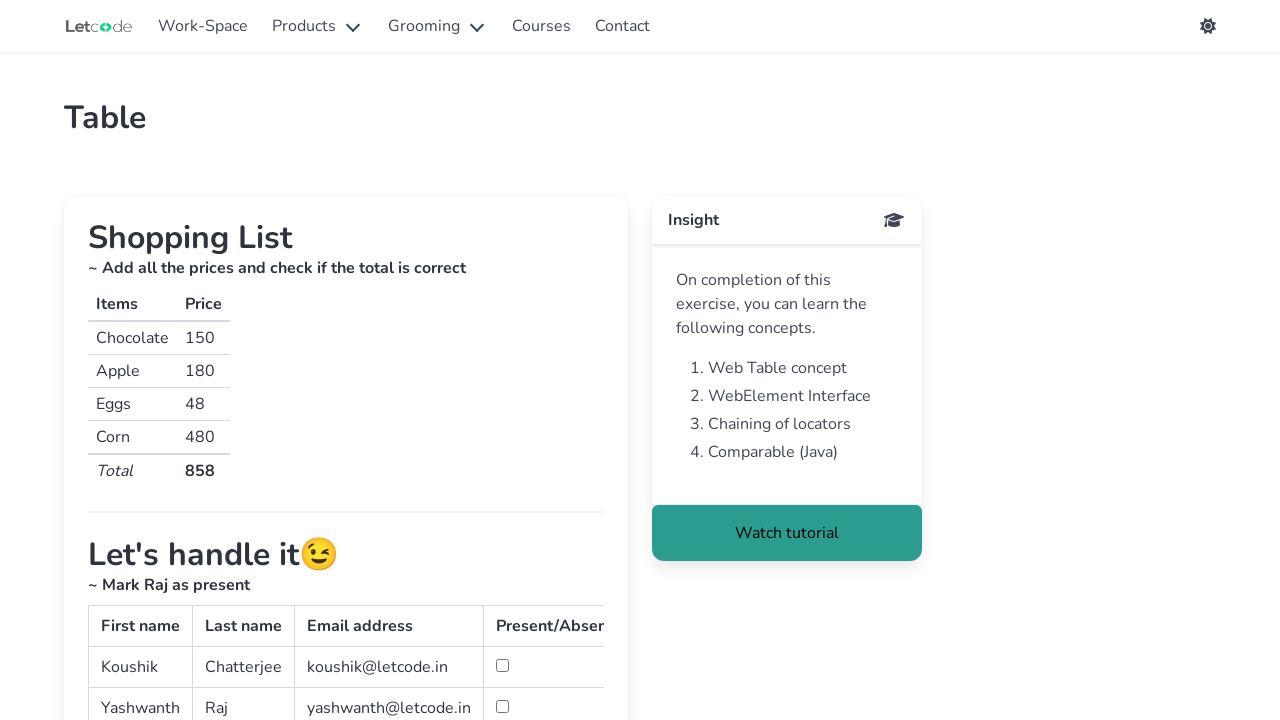

Read table header: Email address
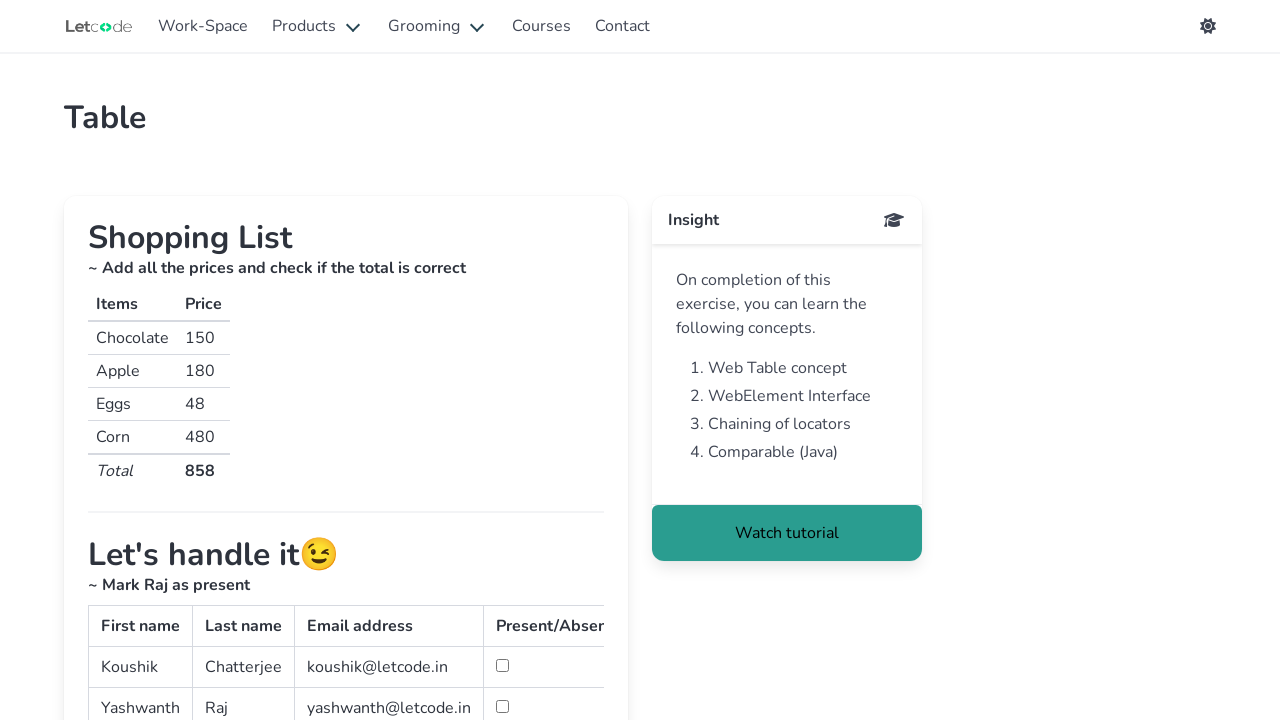

Read table header: Present/Absent
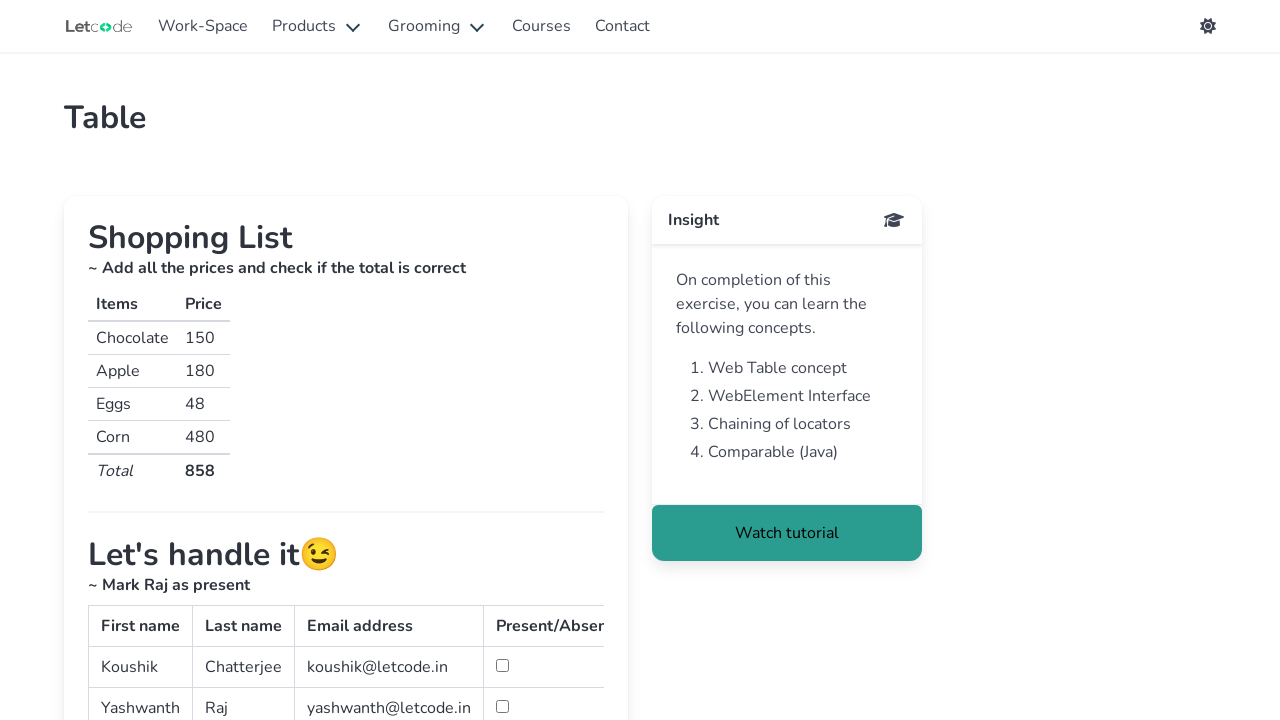

Retrieved all rows from table body
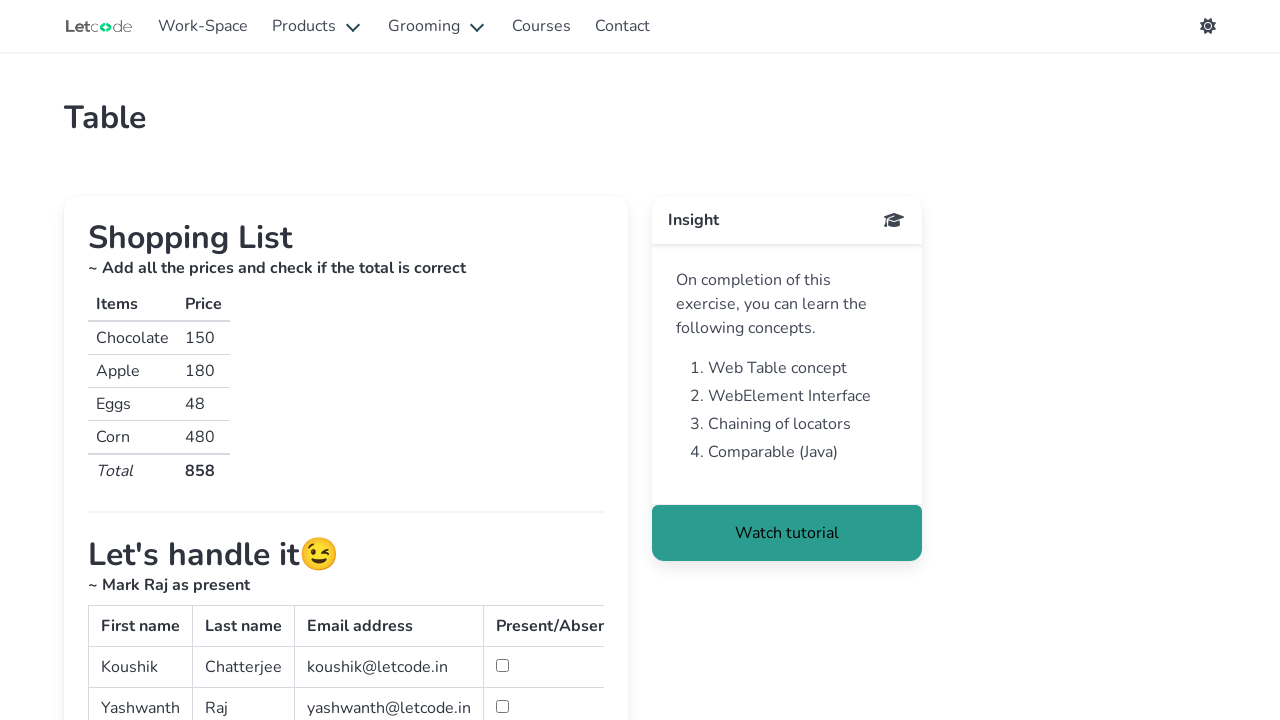

Read first column of row: Koushik
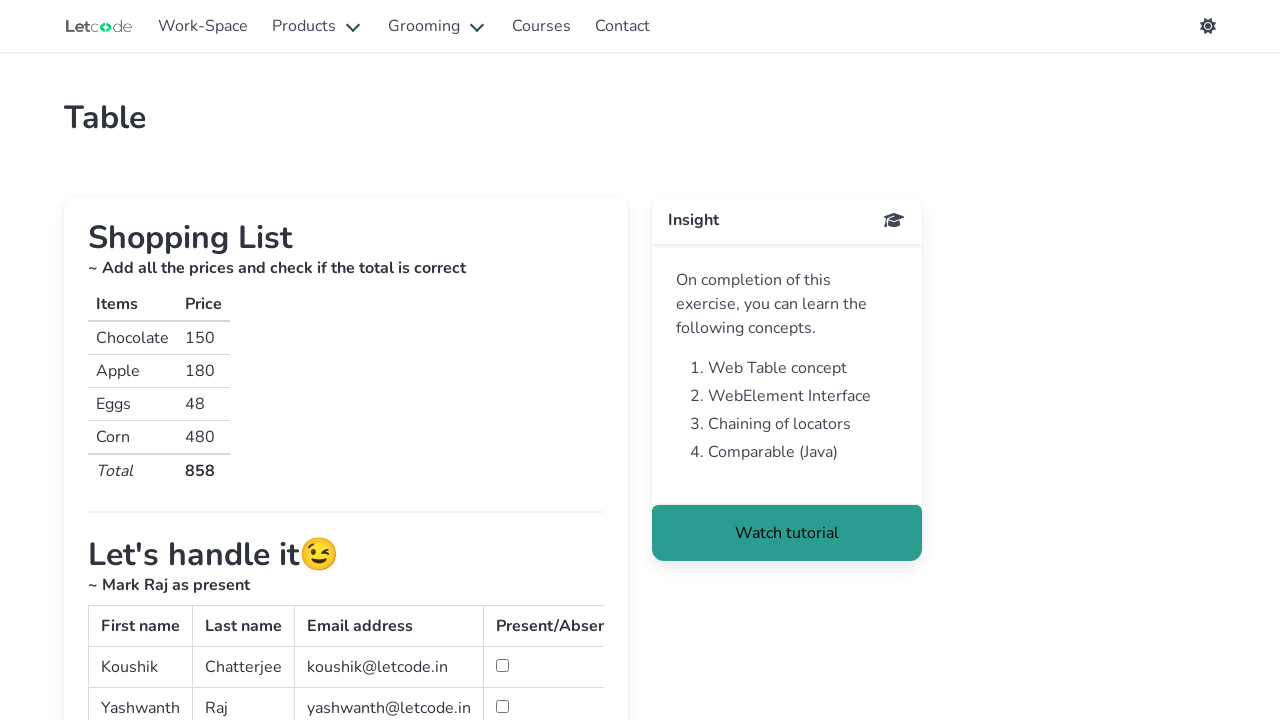

Read first column of row: Yashwanth
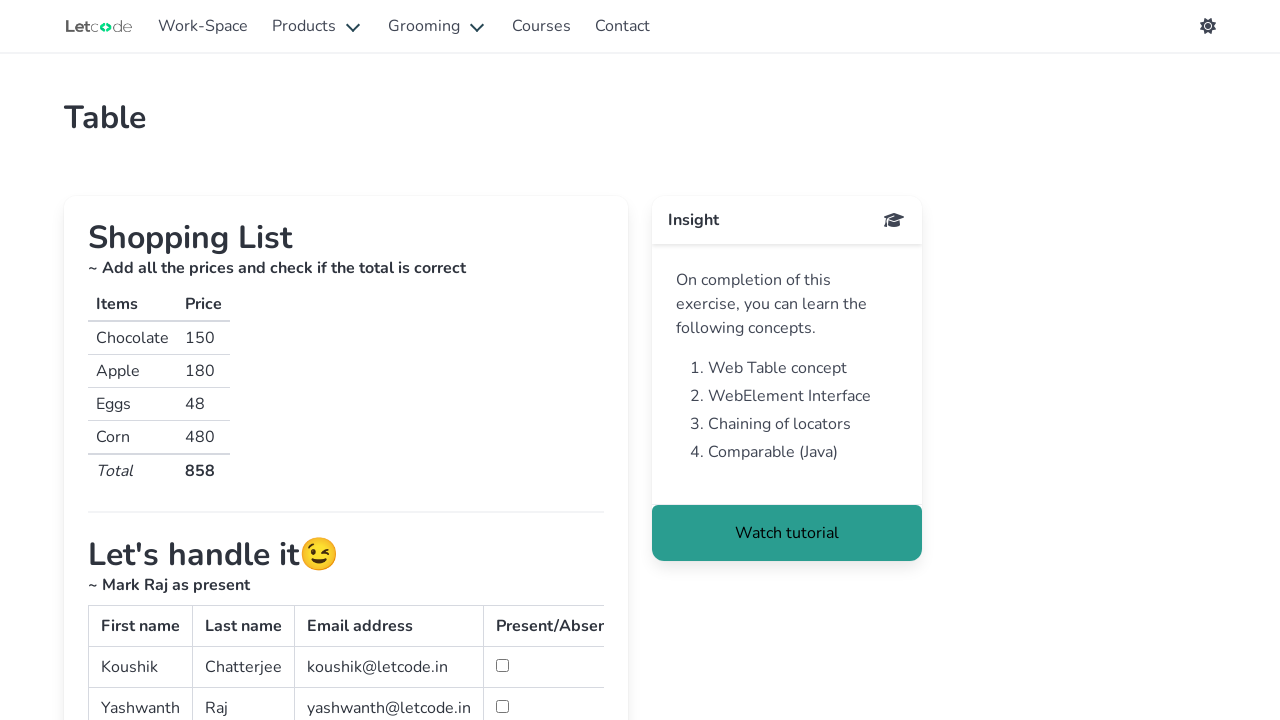

Read first column of row: Iron
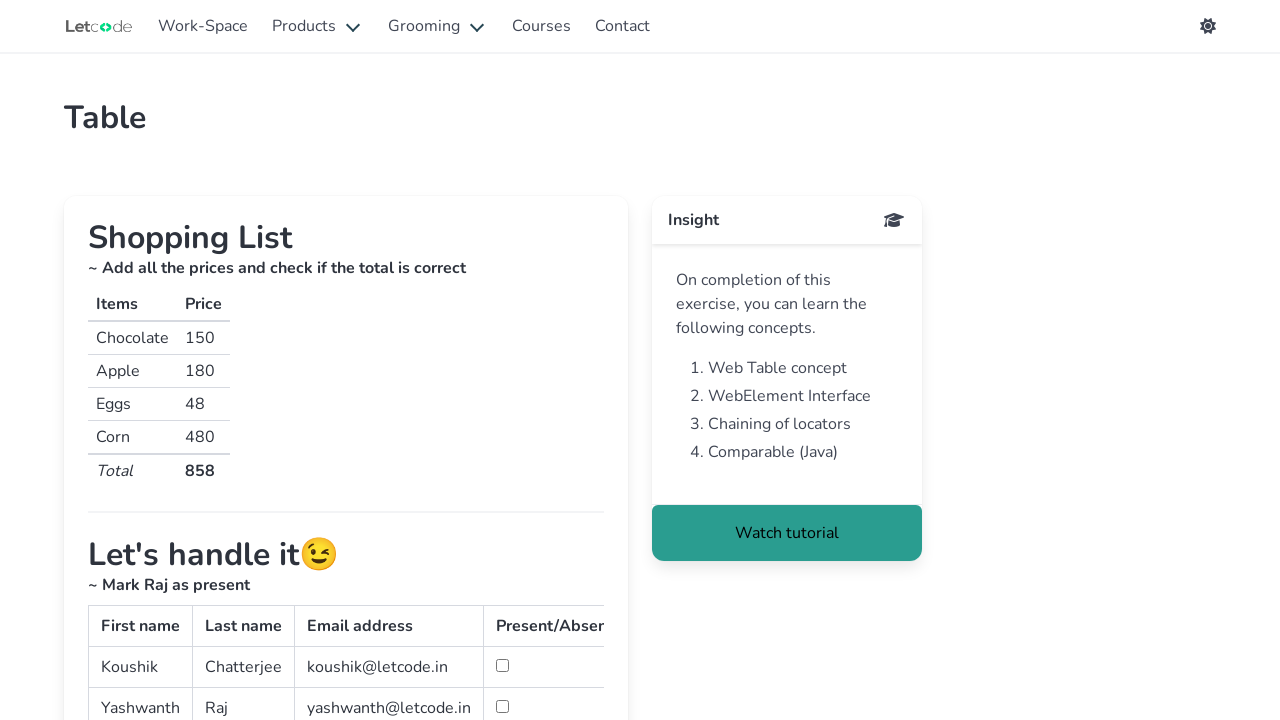

Found row with 'Raj' and clicked checkbox in 4th column at (502, 706) on xpath=//table[@id='simpletable']/tbody/tr >> nth=1 >> td >> nth=3 >> input
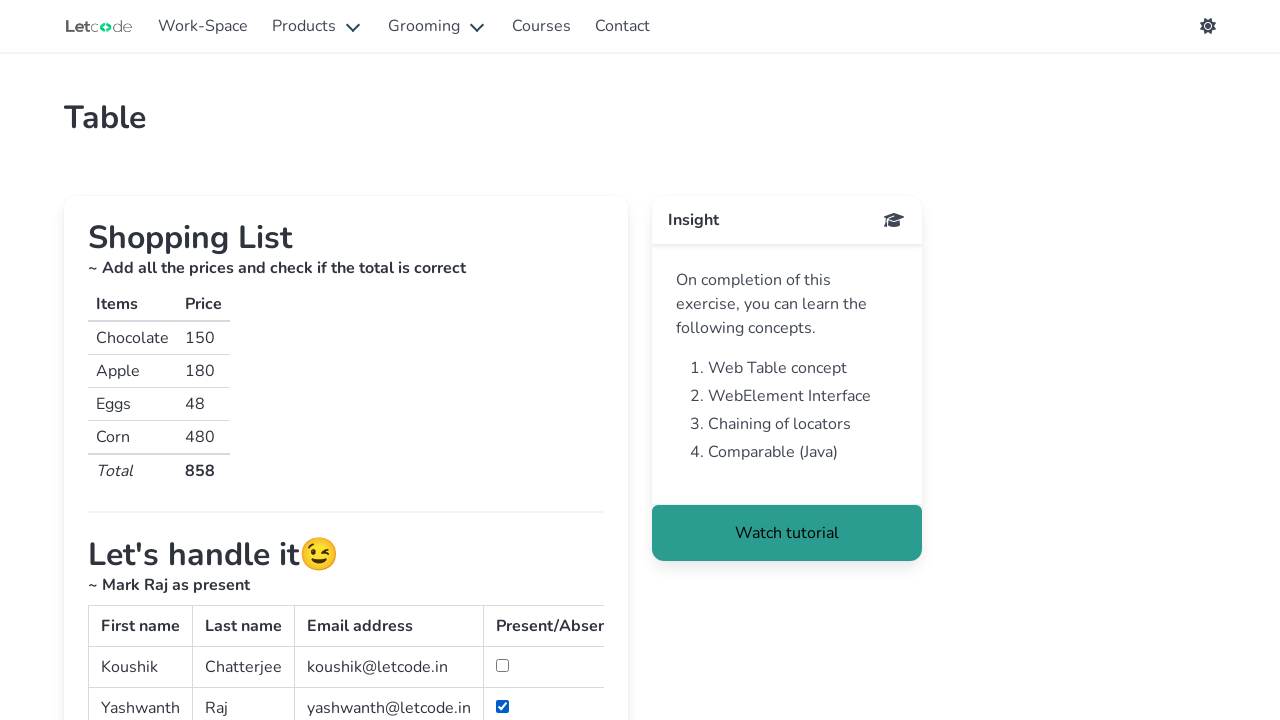

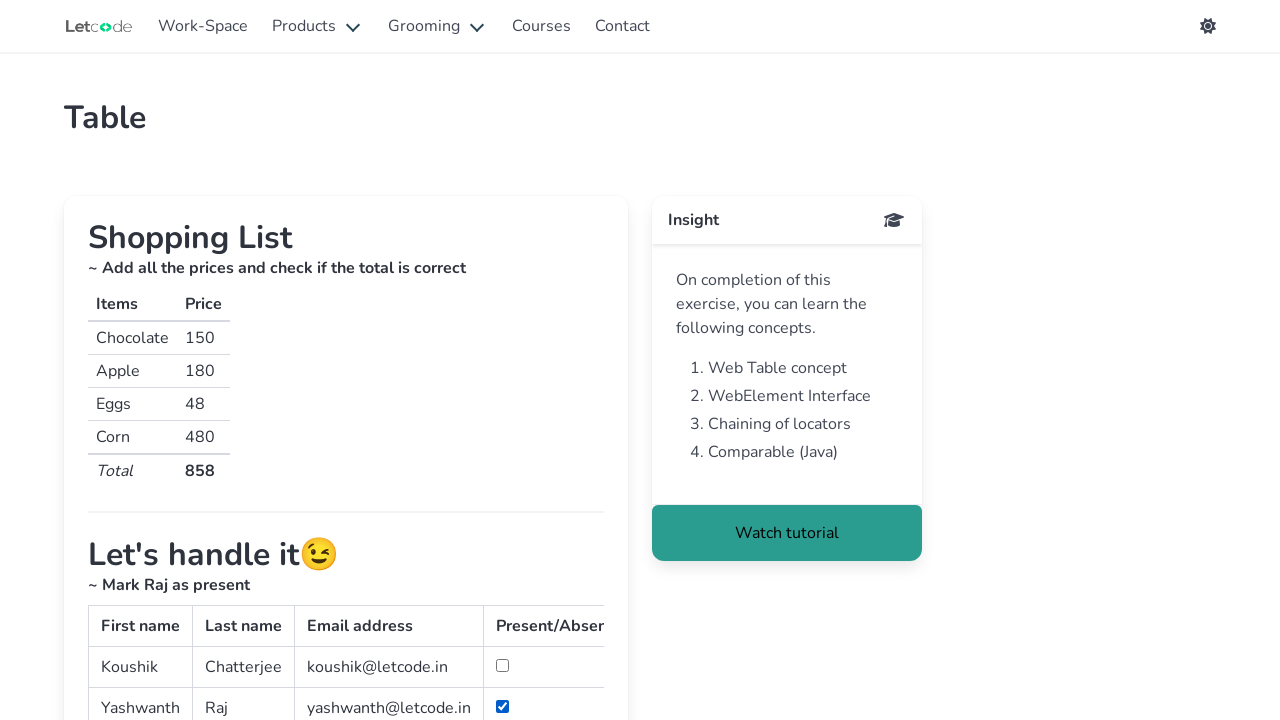